Tests navigation by clicking the "Get started" link and verifying the Installation heading appears

Starting URL: https://playwright.dev

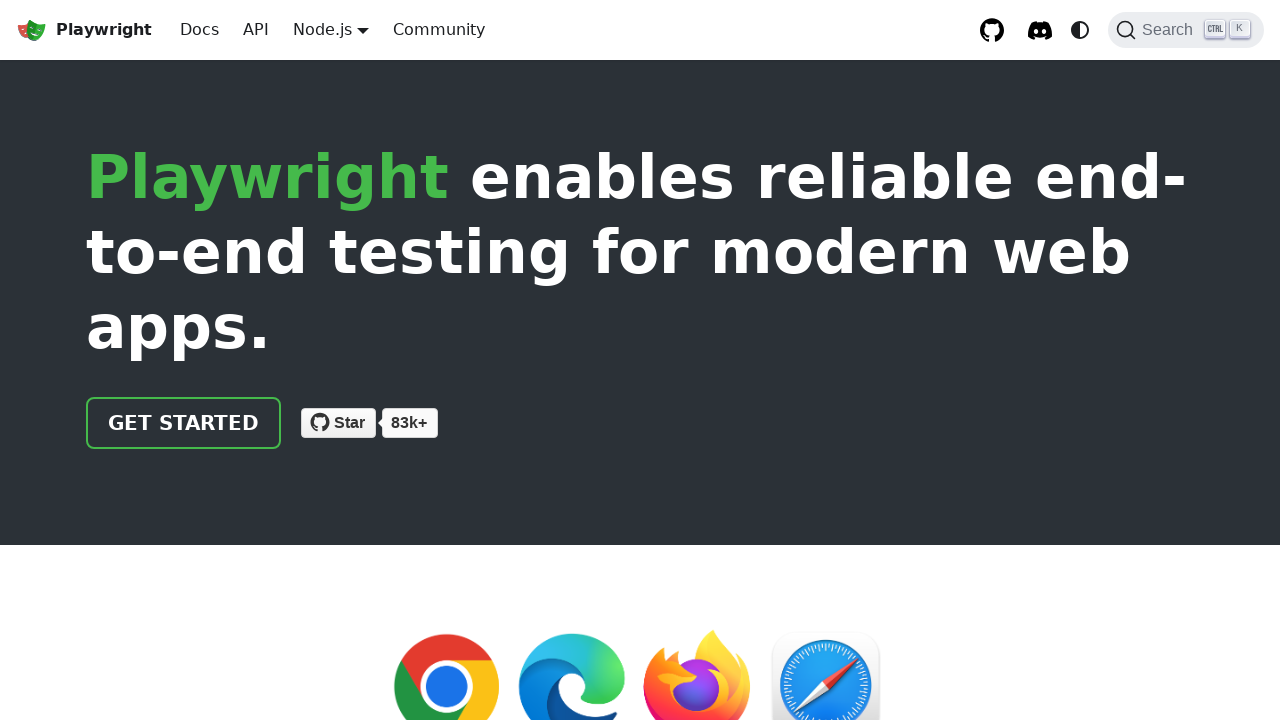

Clicked 'Get started' link to navigate to installation page at (184, 423) on internal:role=link[name="Get started"i]
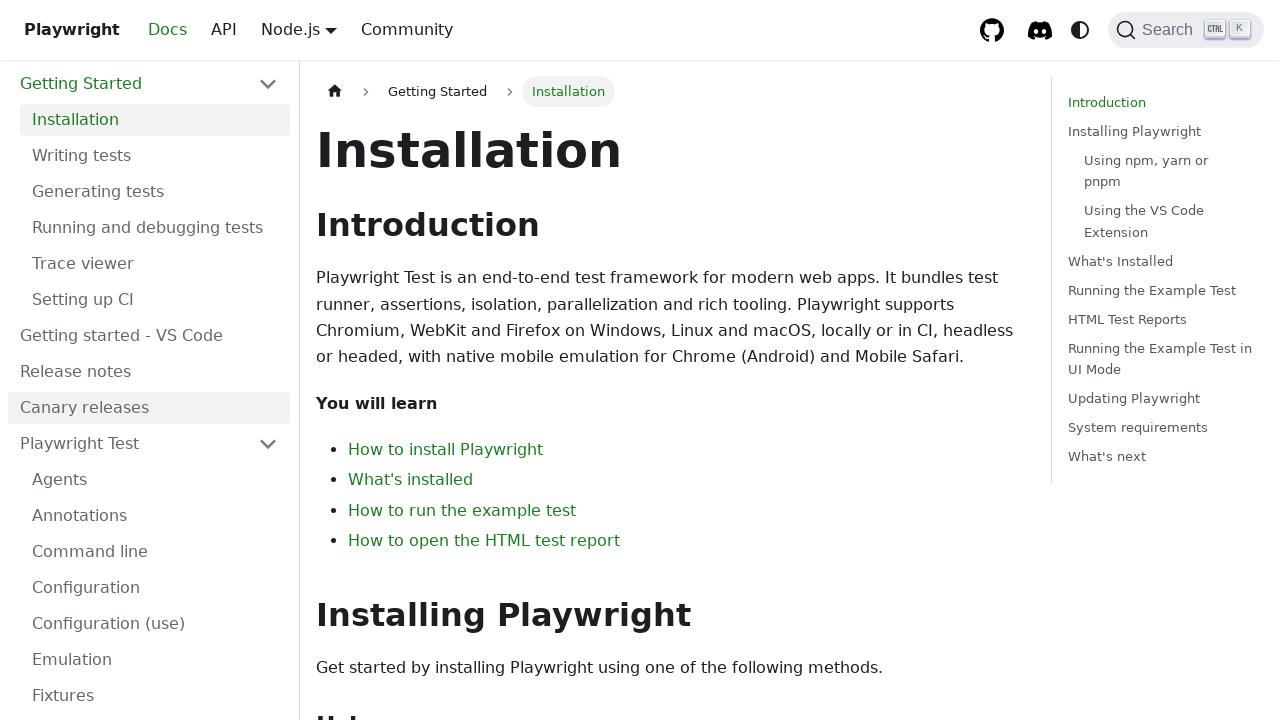

Installation heading appeared and is visible
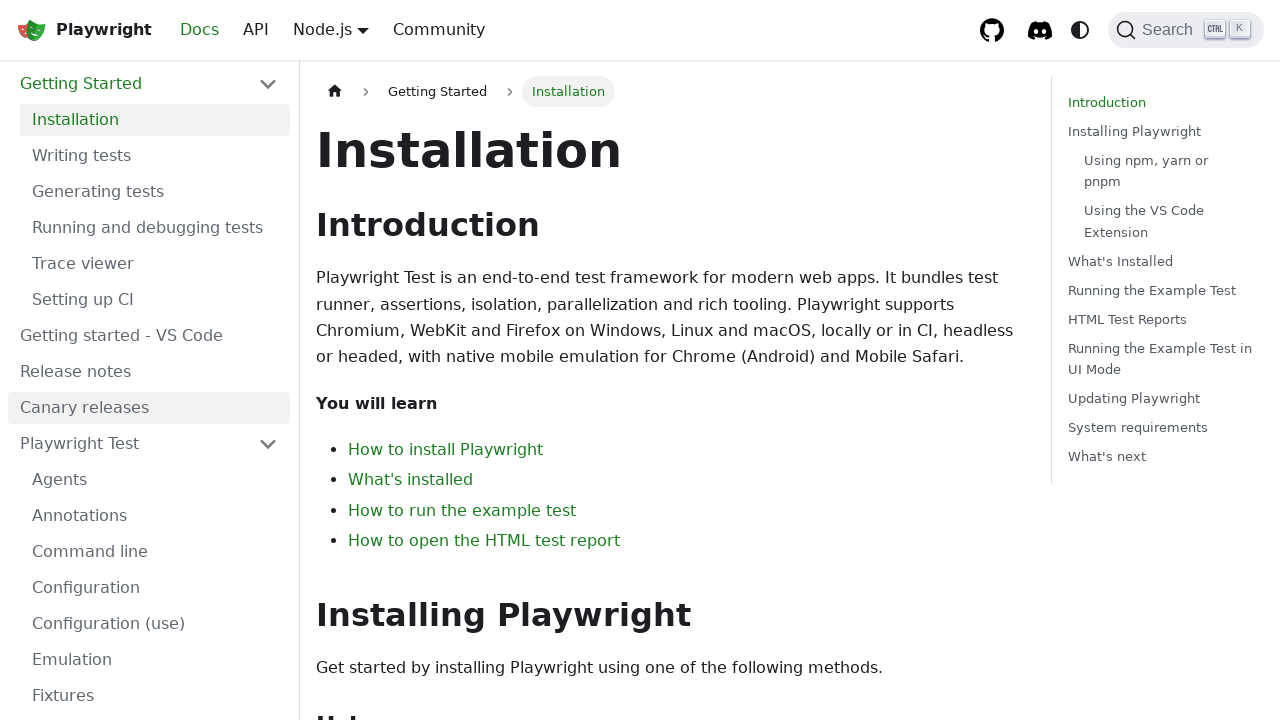

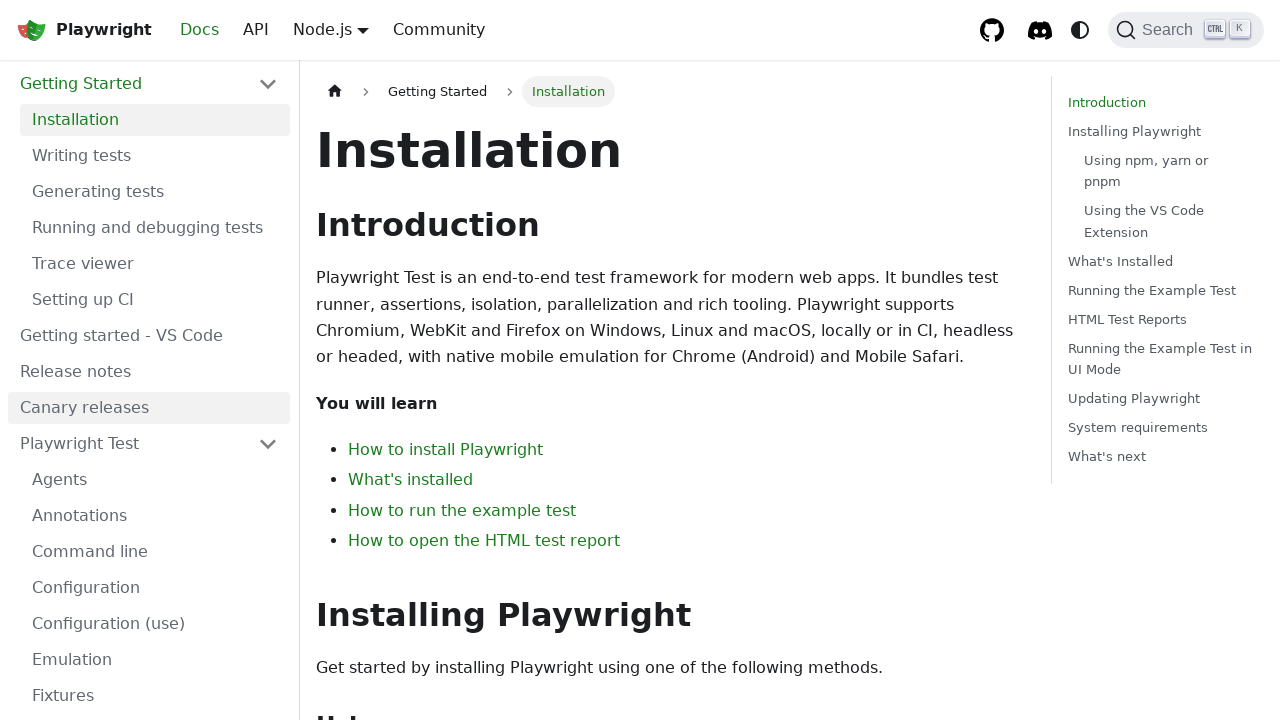